Fills out a practice registration form with personal details including name, email, gender, phone number, date of birth, subjects, hobbies, file upload, address, and state/city selection, then verifies the submitted data in a modal table.

Starting URL: https://demoqa.com/automation-practice-form

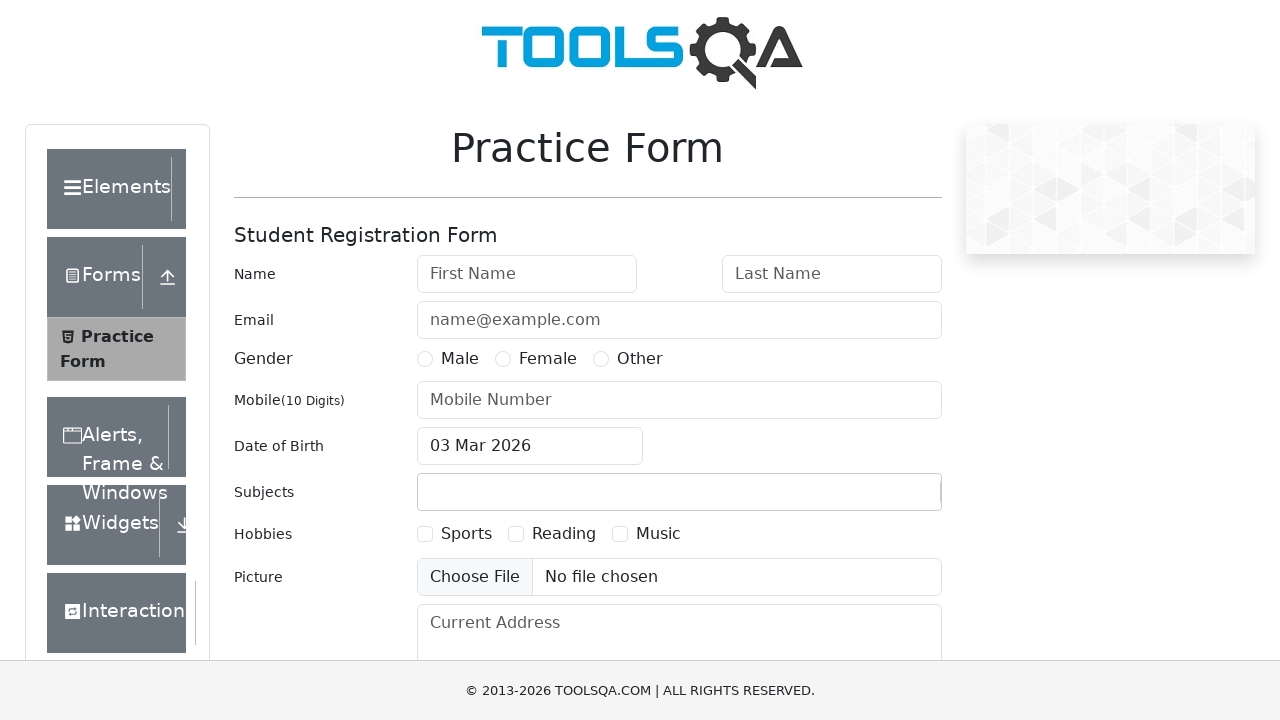

Removed fixed banner element
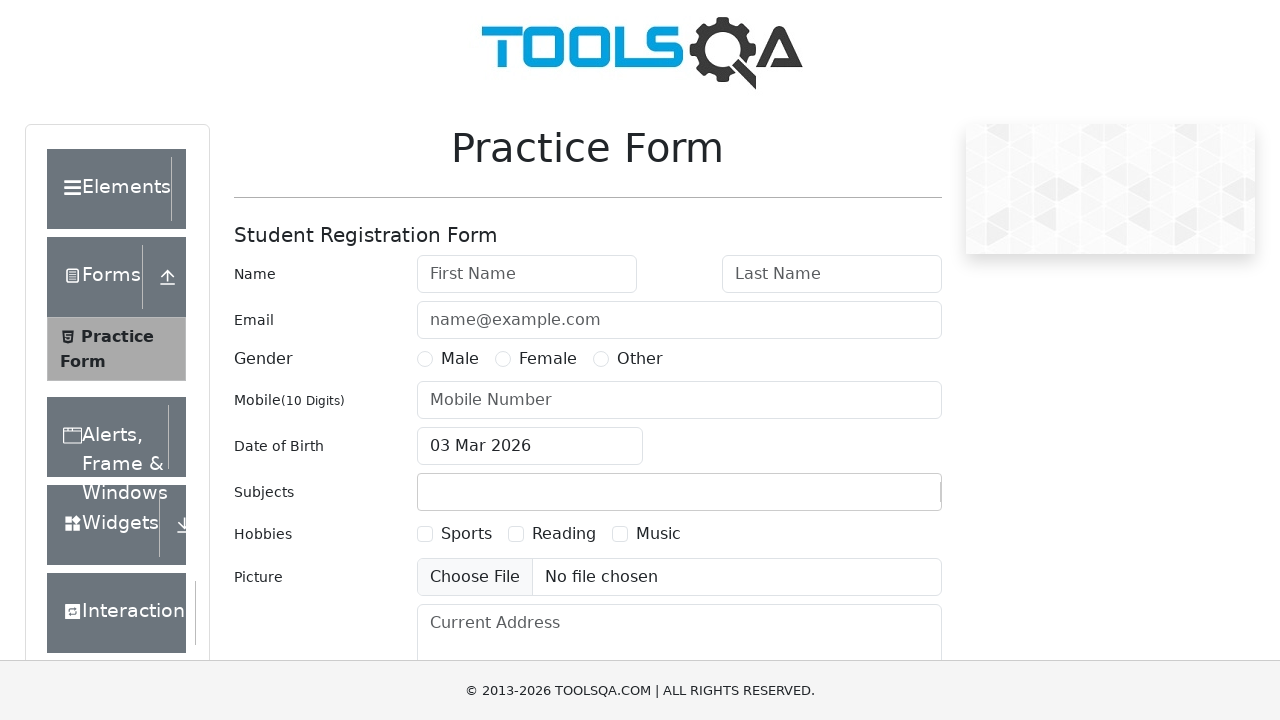

Removed footer element
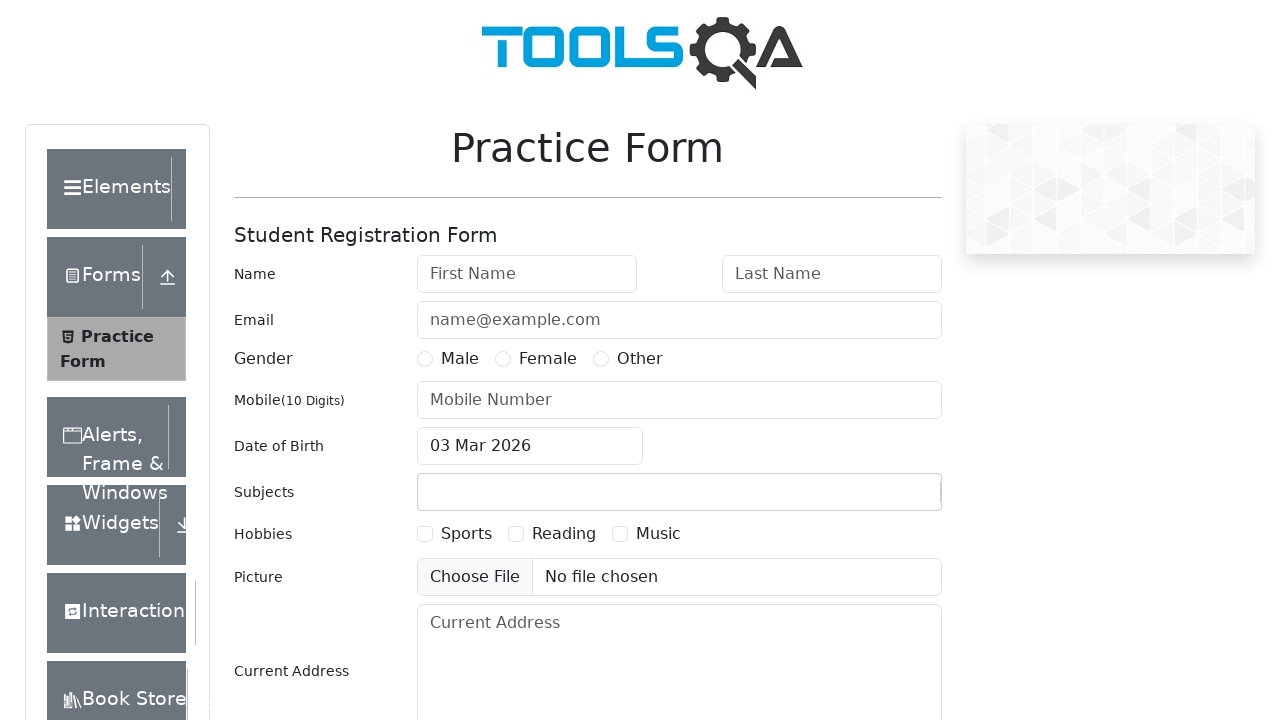

Filled first name field with 'Basil' on #firstName
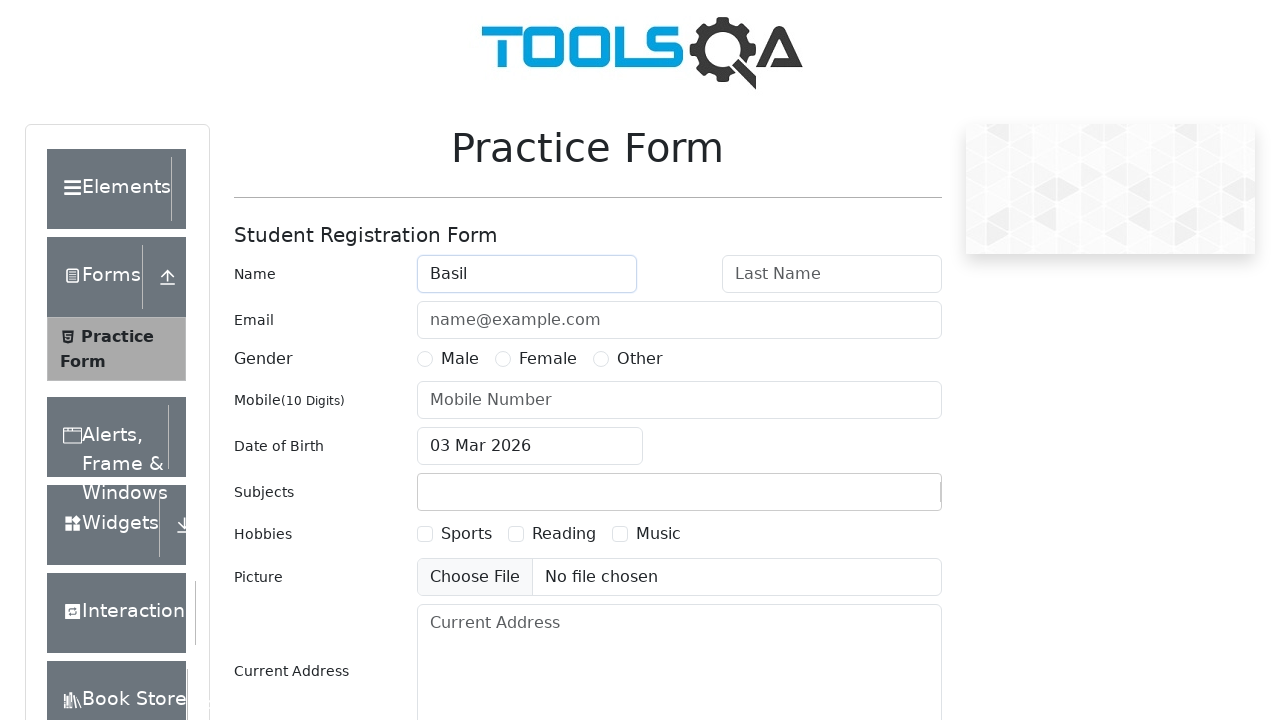

Filled last name field with 'Pupkin' on #lastName
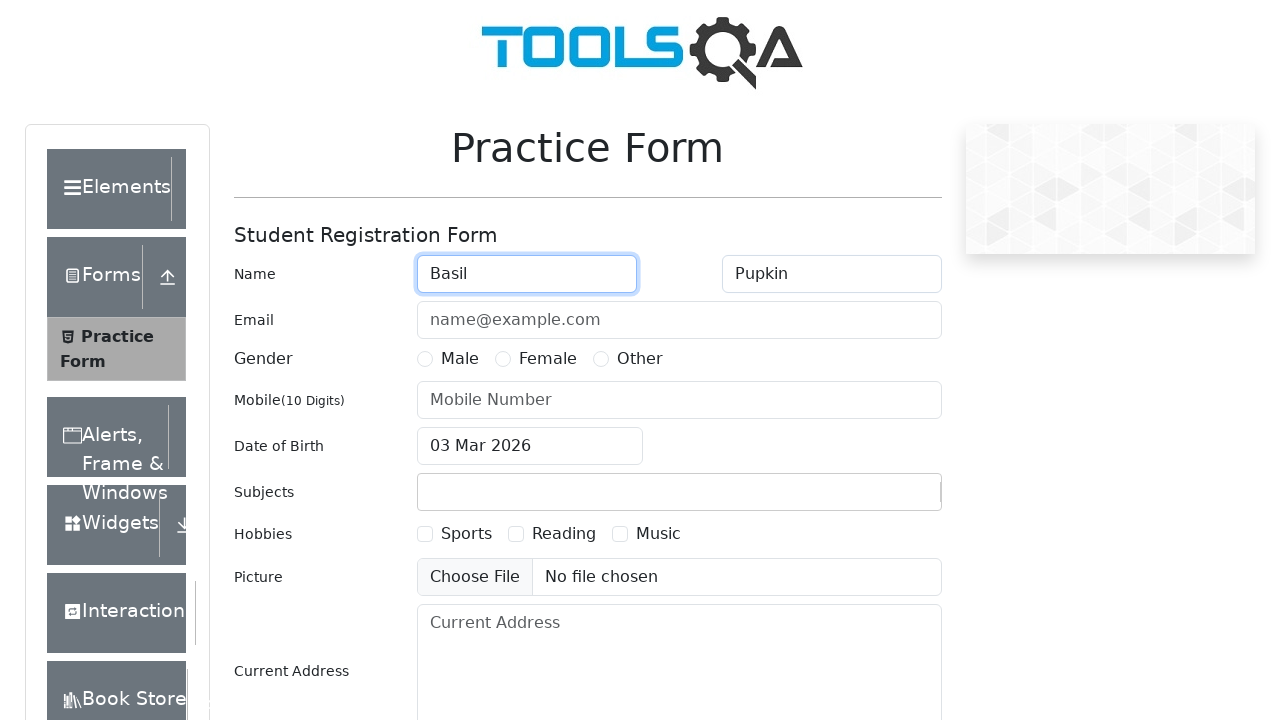

Filled email field with 'pupkin@basil.com' on #userEmail
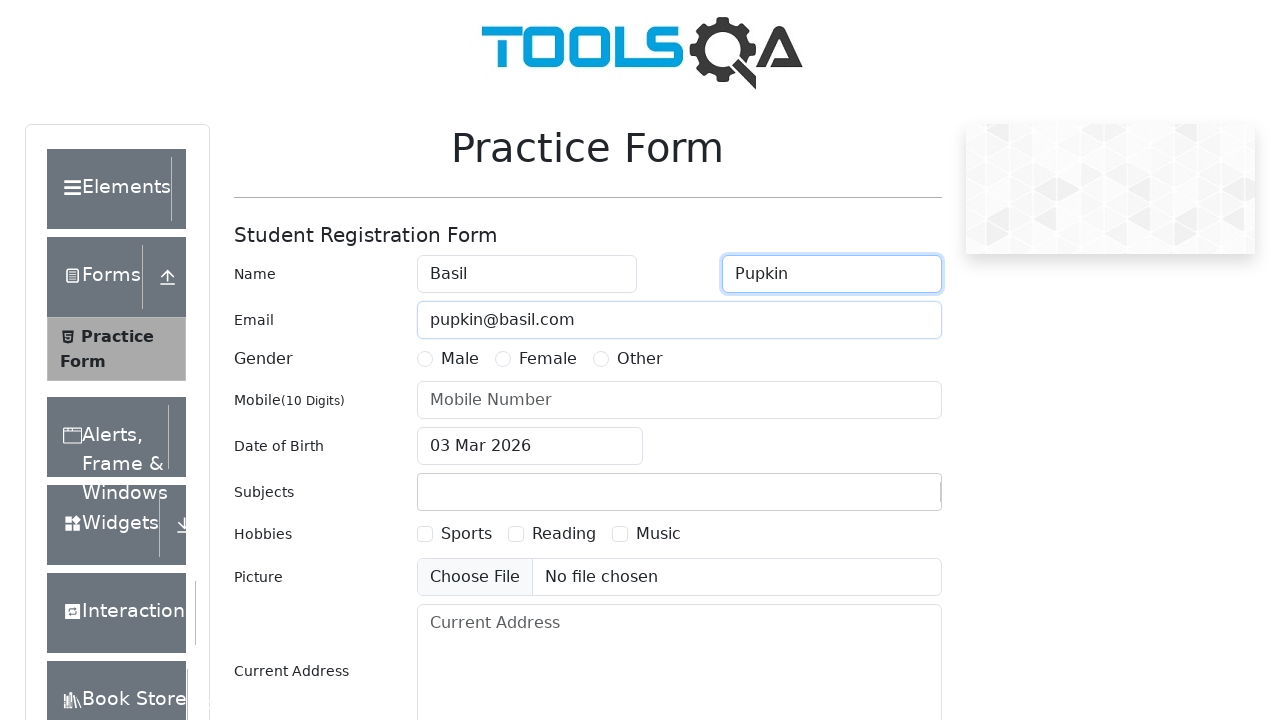

Selected Male gender option at (460, 359) on label:has-text('Male')
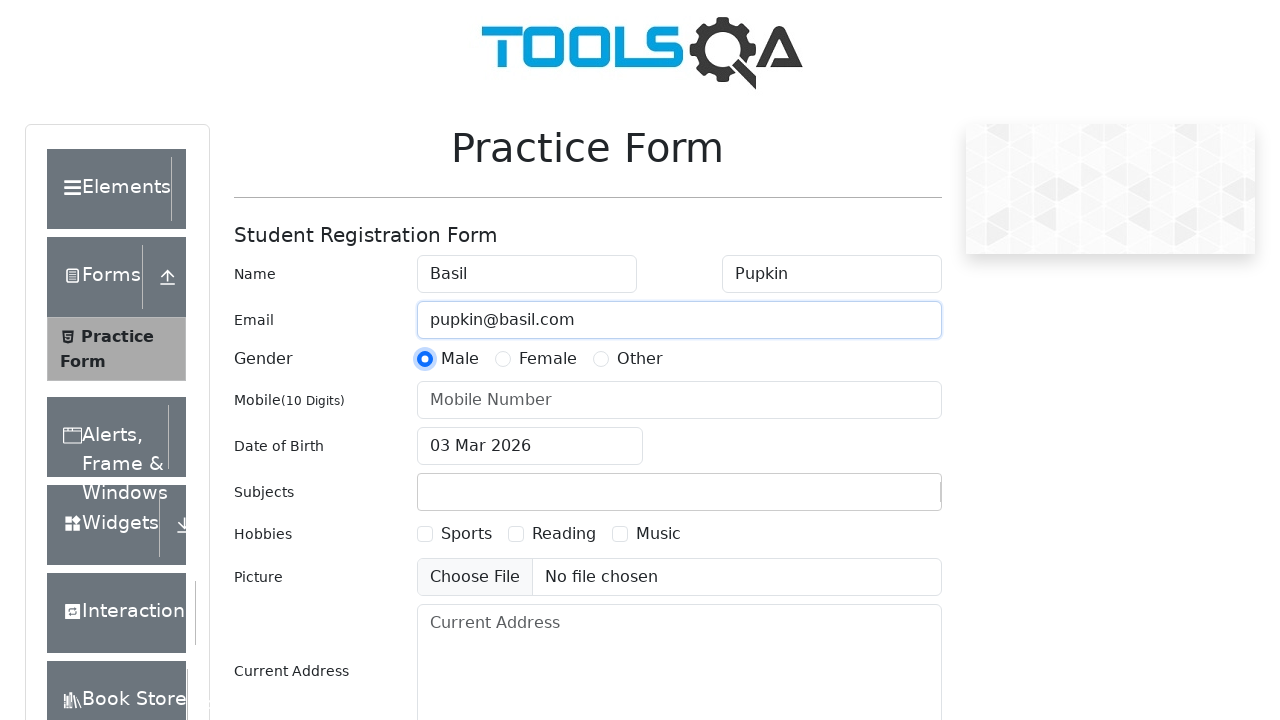

Filled phone number field with '0441234567' on #userNumber
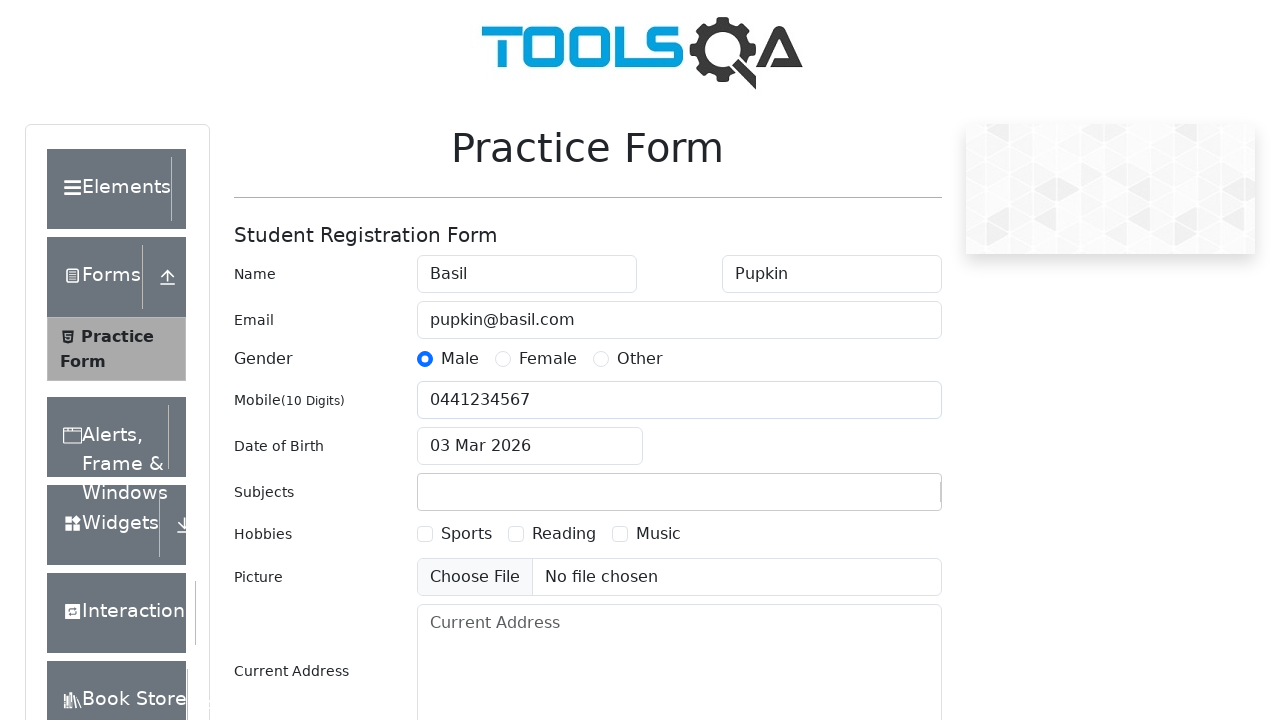

Opened date of birth picker at (530, 446) on #dateOfBirthInput
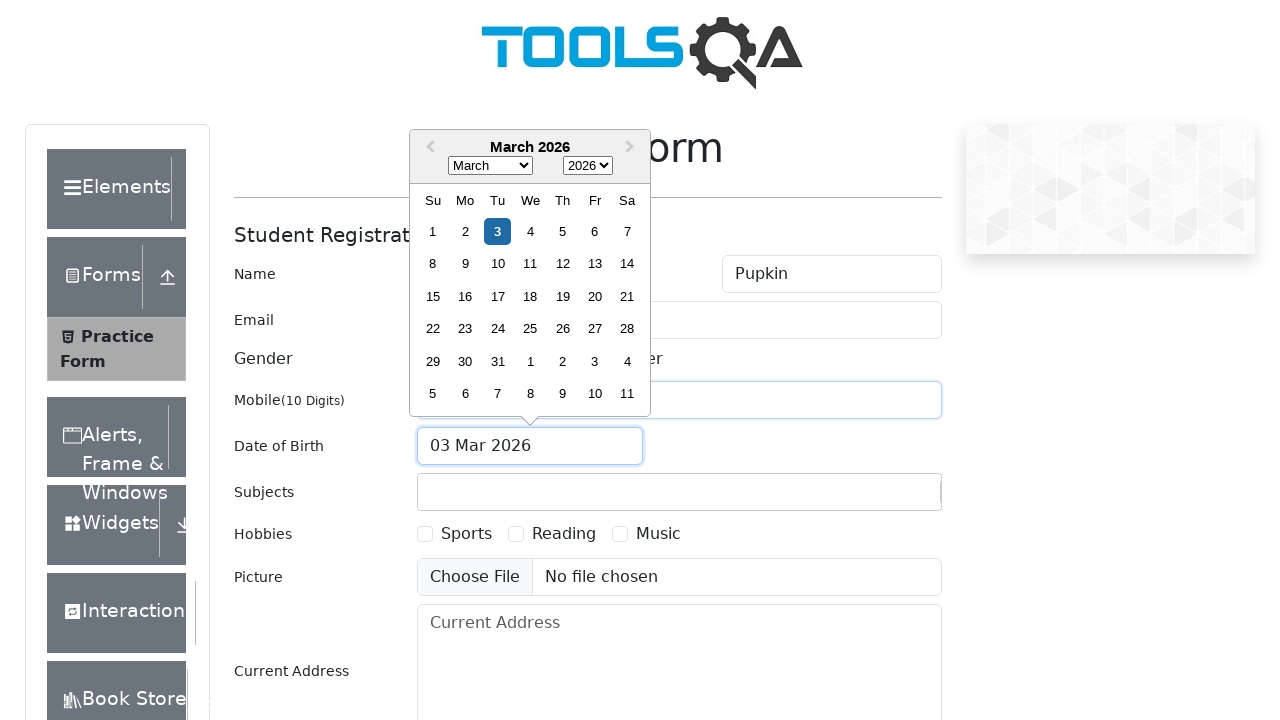

Selected February in date picker on .react-datepicker__month-select
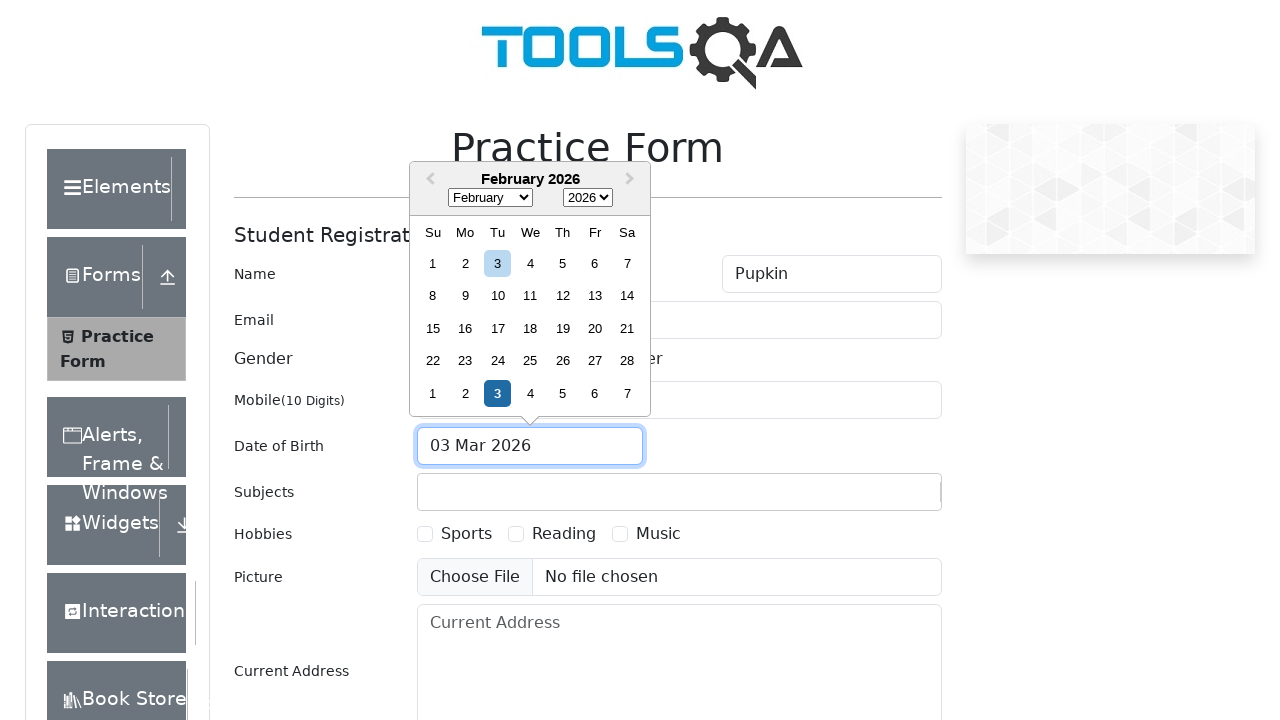

Selected year 1982 in date picker on .react-datepicker__year-select
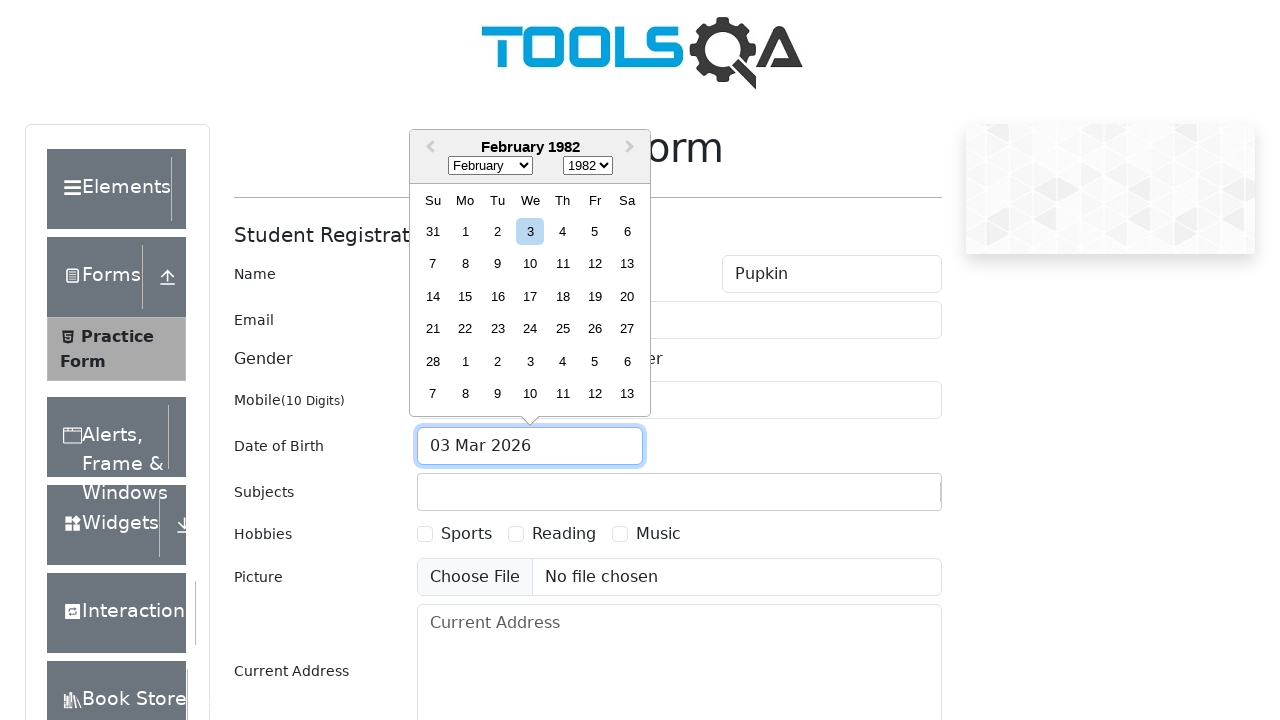

Selected day 6 in date picker at (627, 231) on .react-datepicker__day--006:not(.react-datepicker__day--outside-month)
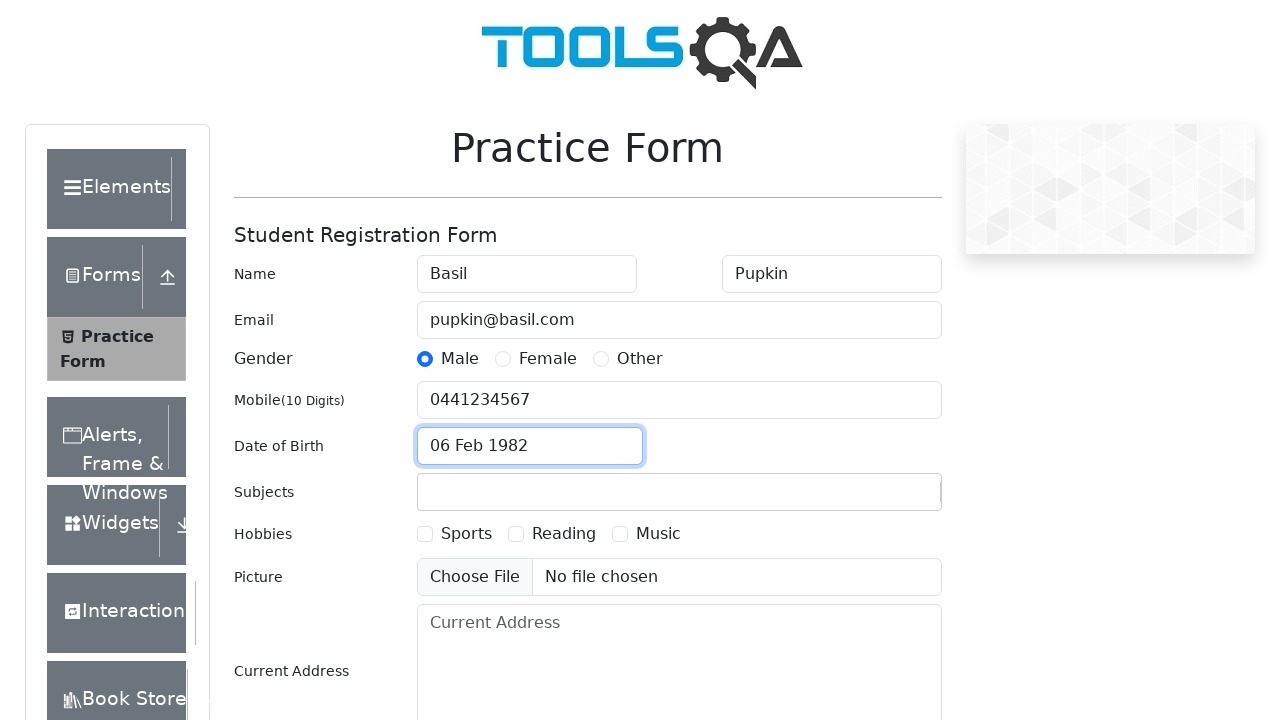

Typed 'Bio' in subjects input field on #subjectsInput
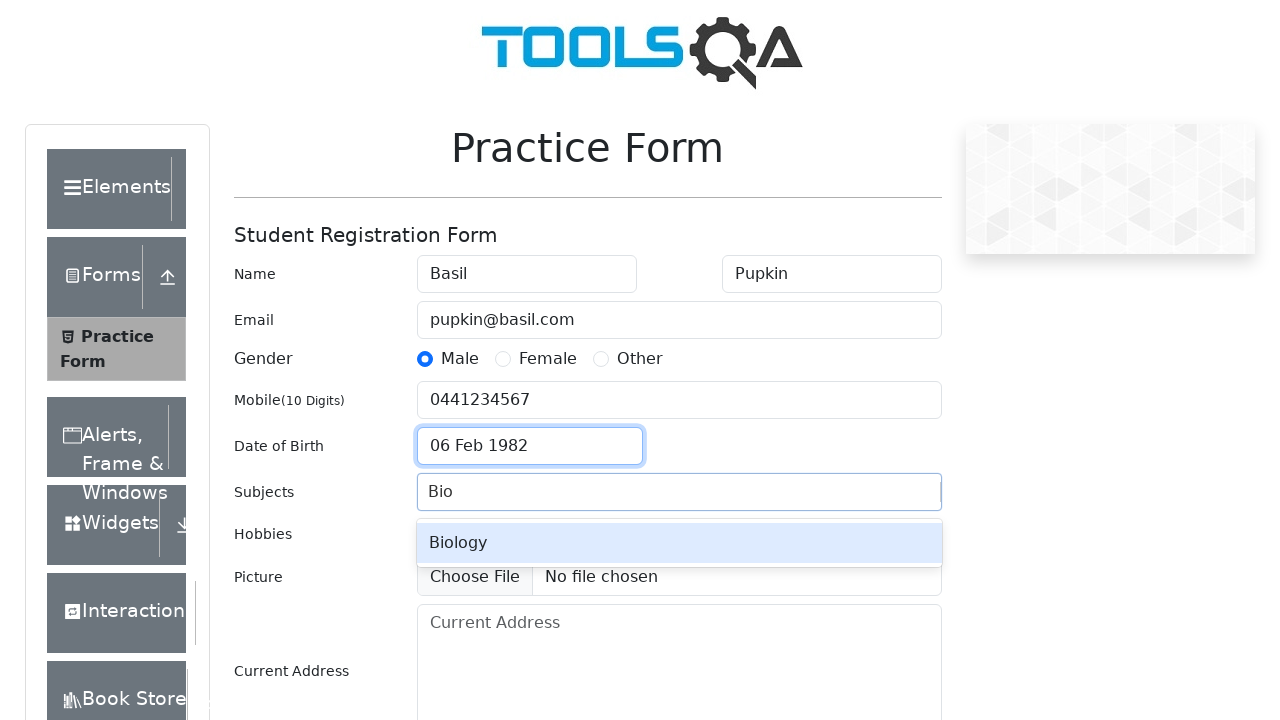

Selected Biology from autocomplete suggestions at (679, 543) on .subjects-auto-complete__option:has-text('Biology')
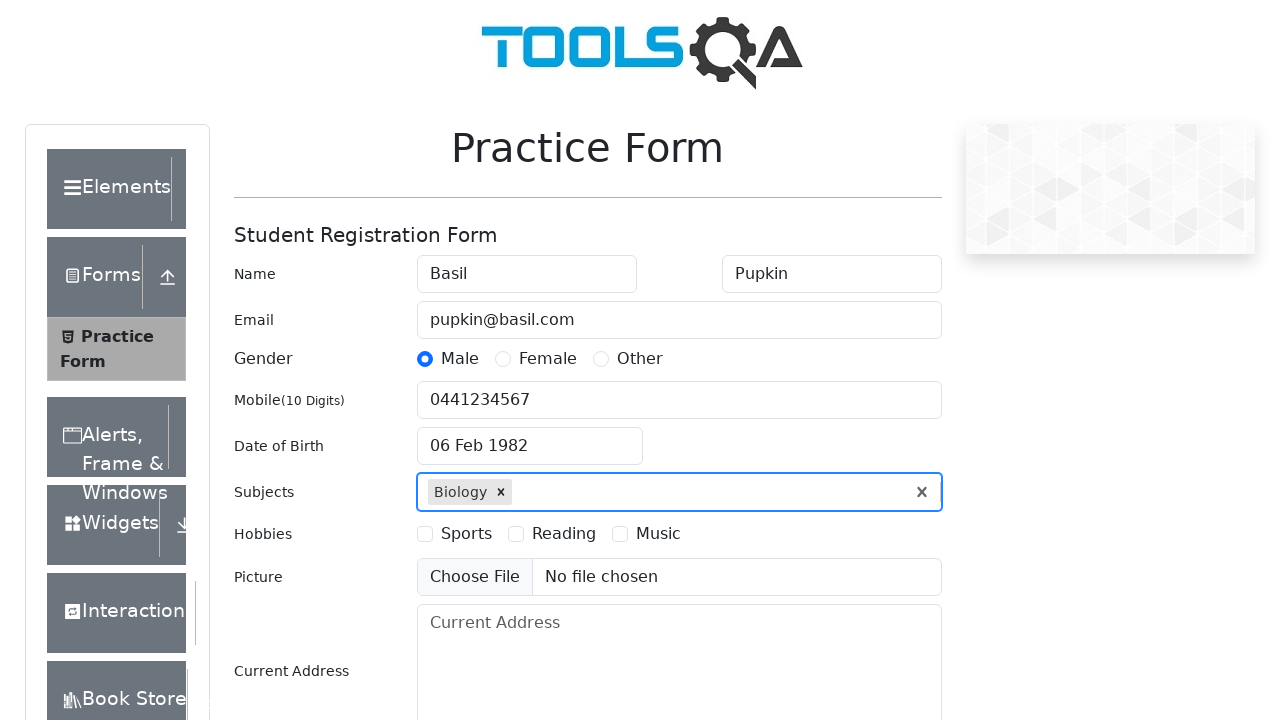

Selected Sports hobby at (466, 534) on label:has-text('Sports')
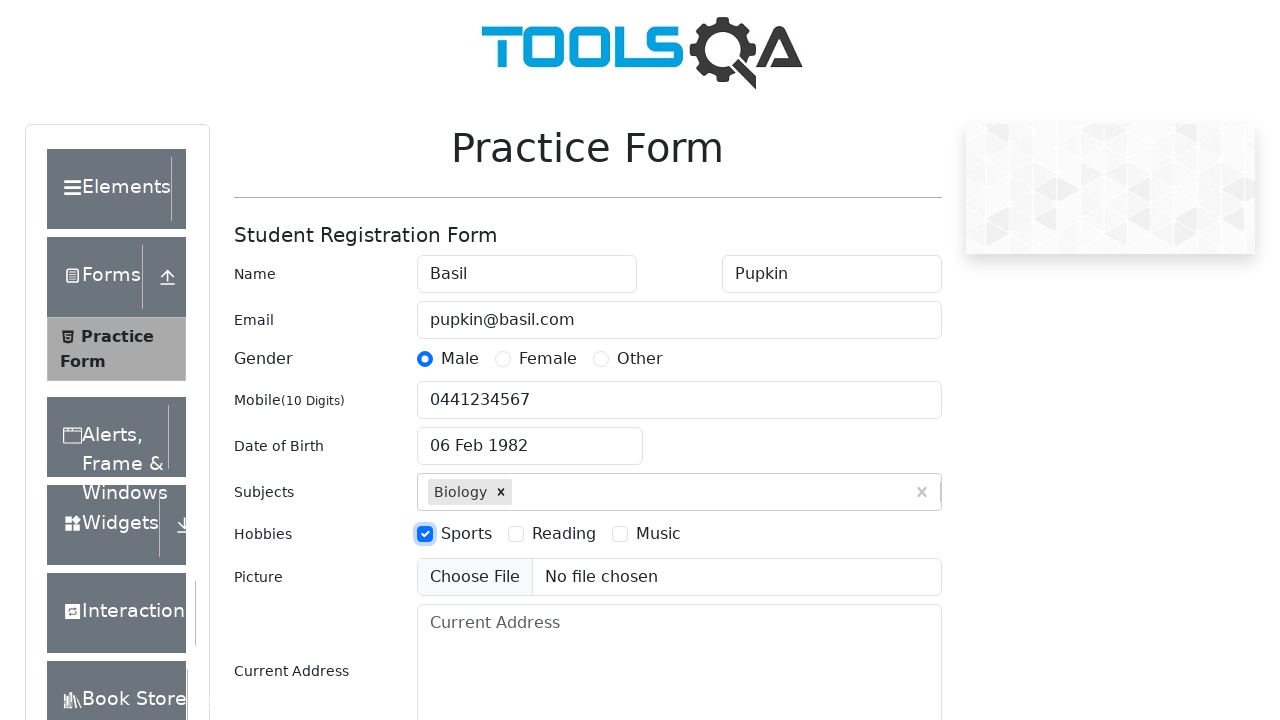

Selected Reading hobby at (564, 534) on label:has-text('Reading')
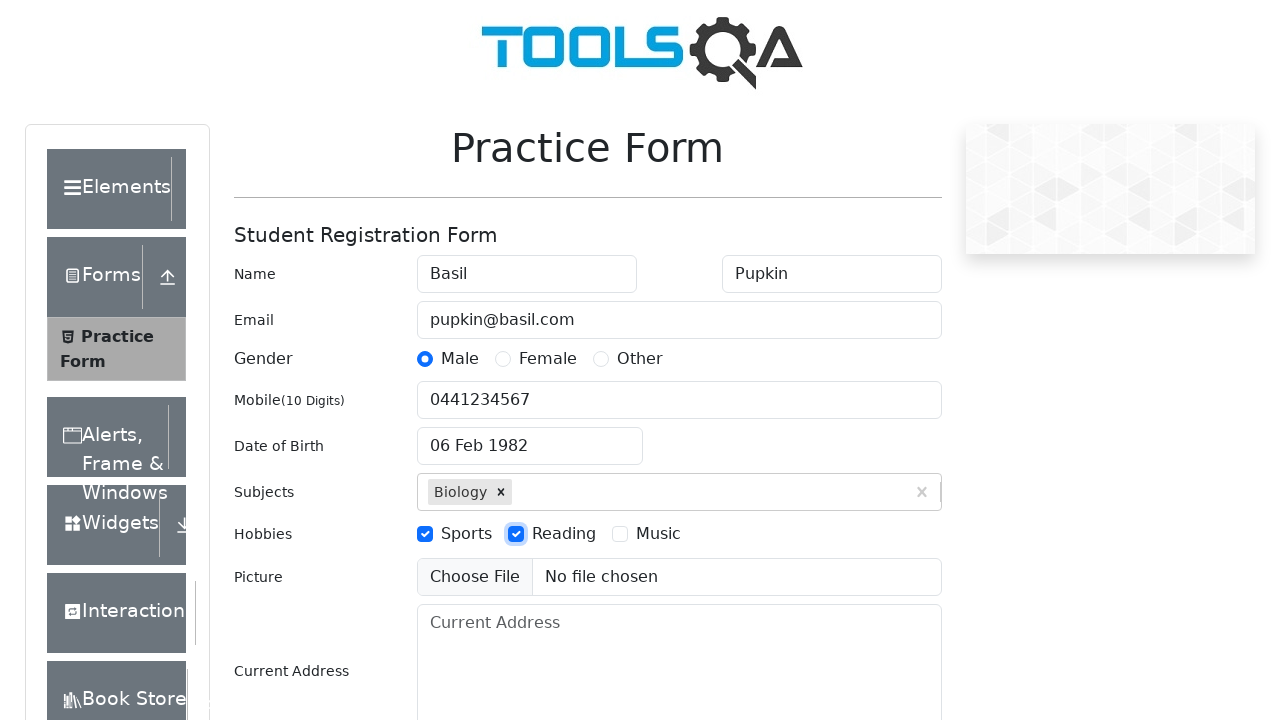

Selected Music hobby at (658, 534) on label:has-text('Music')
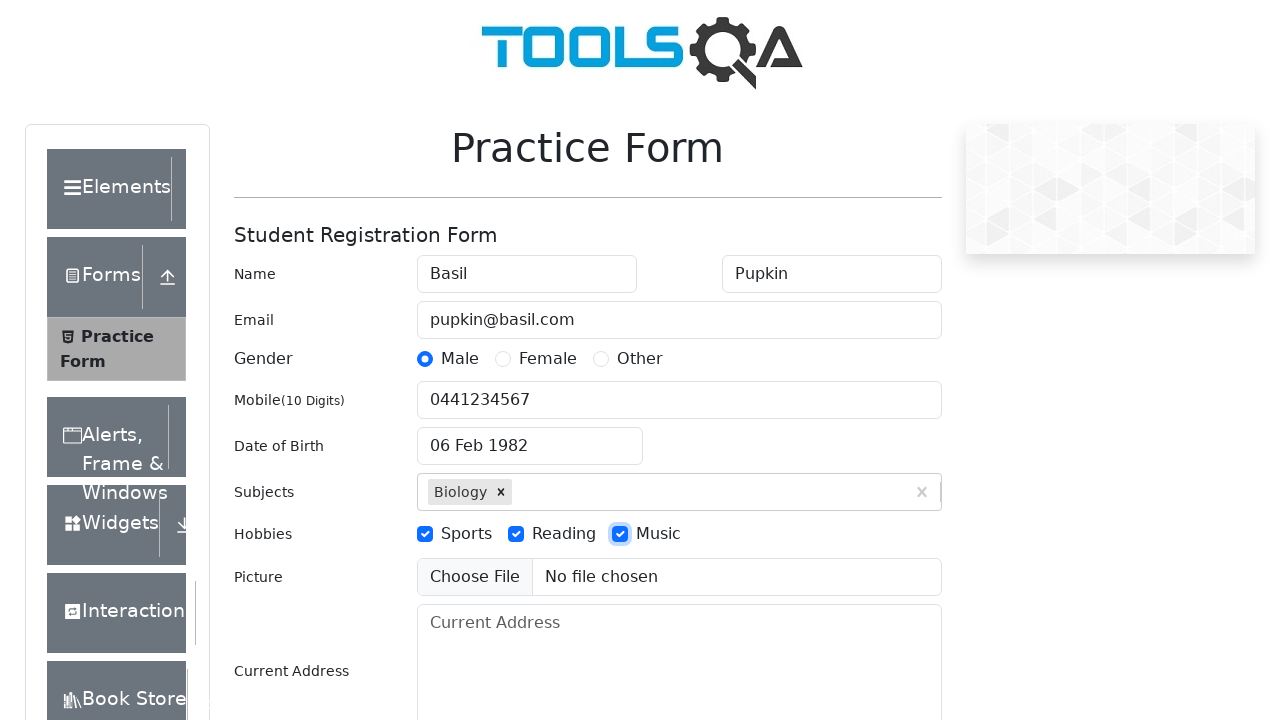

Filled current address field with Russian address on #currentAddress
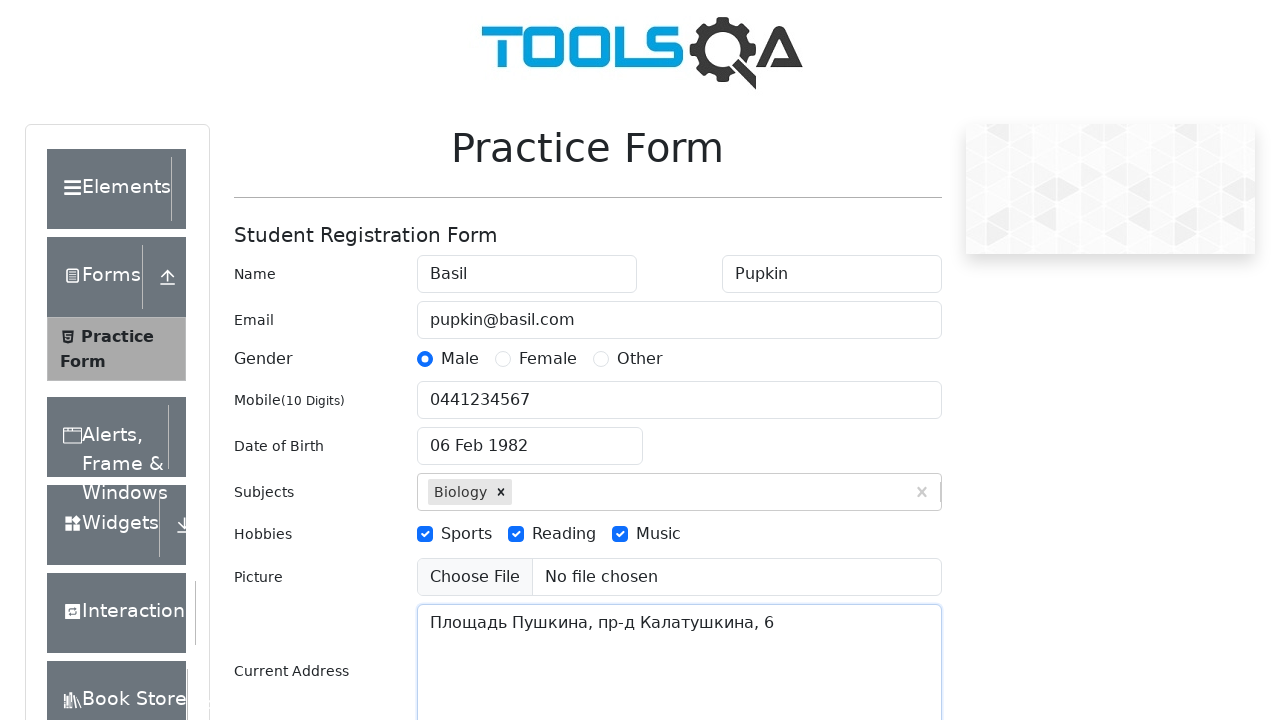

Clicked state dropdown to open it at (527, 437) on #state
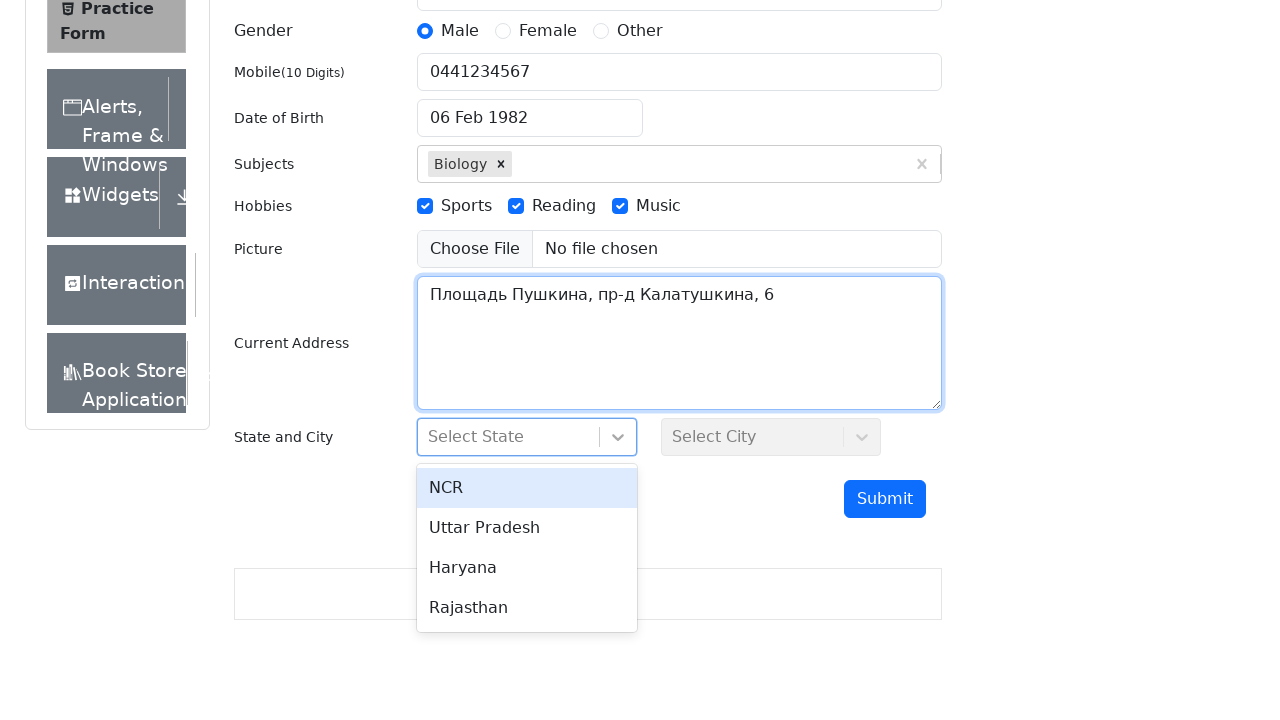

Selected Haryana from state dropdown at (527, 568) on div[class*='-option']:has-text('Haryana')
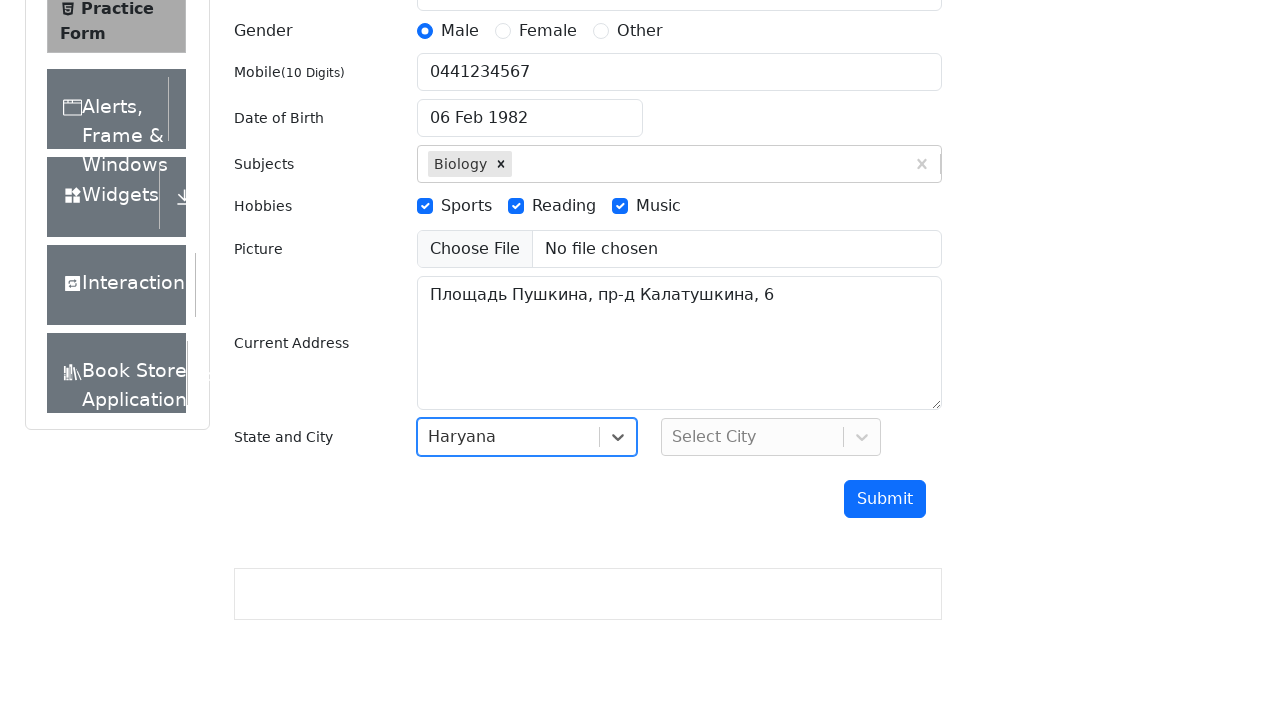

Clicked city dropdown to open it at (771, 437) on #city
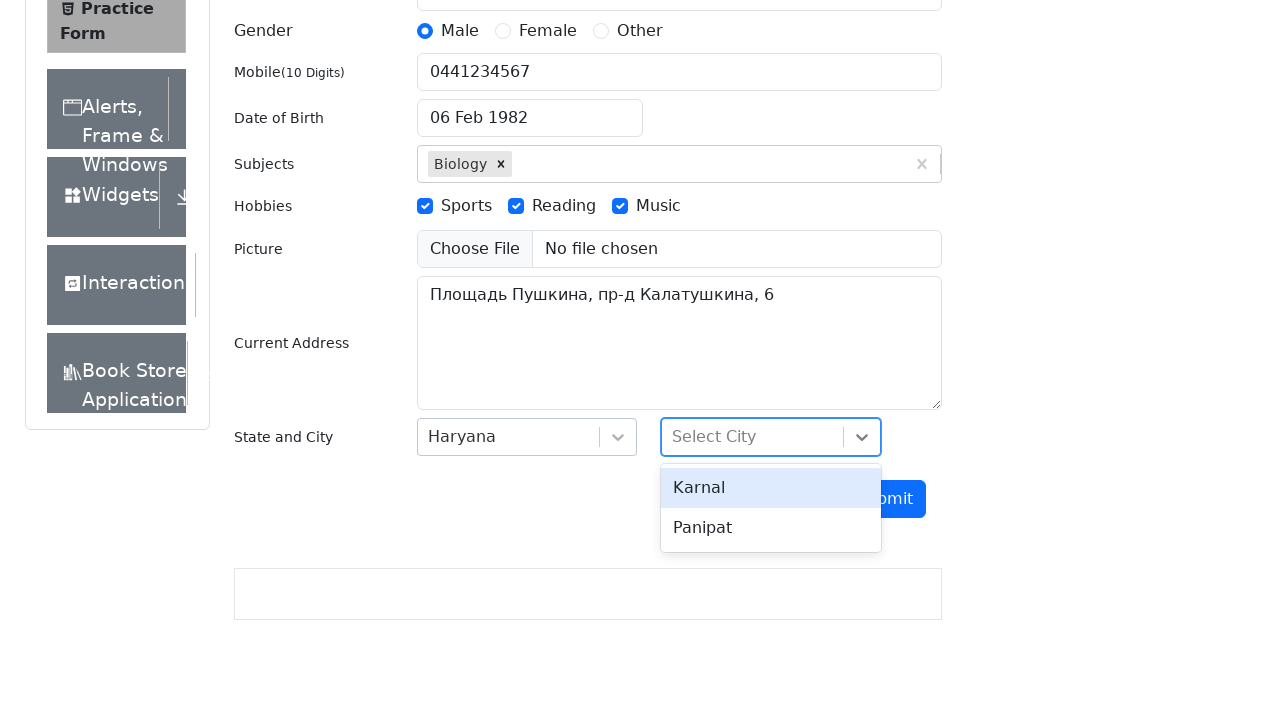

Selected Karnal from city dropdown at (771, 488) on div[class*='-option']:has-text('Karnal')
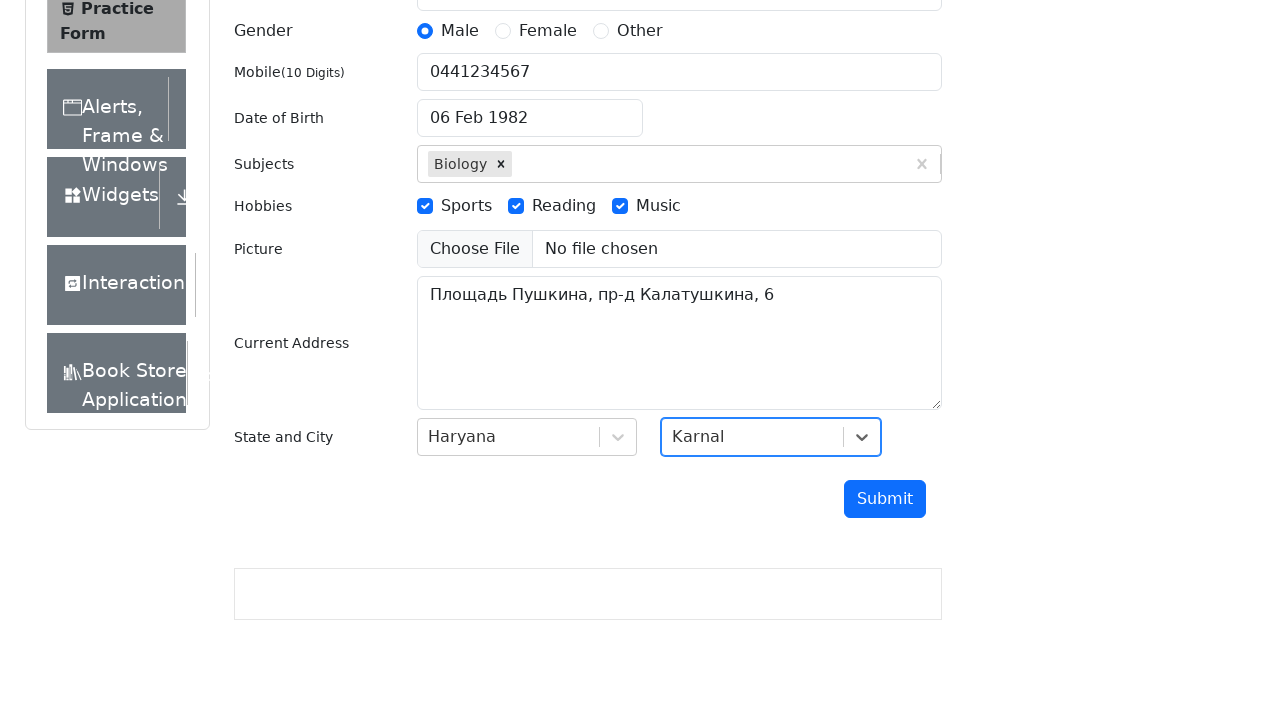

Clicked submit button to submit the form at (885, 499) on #submit
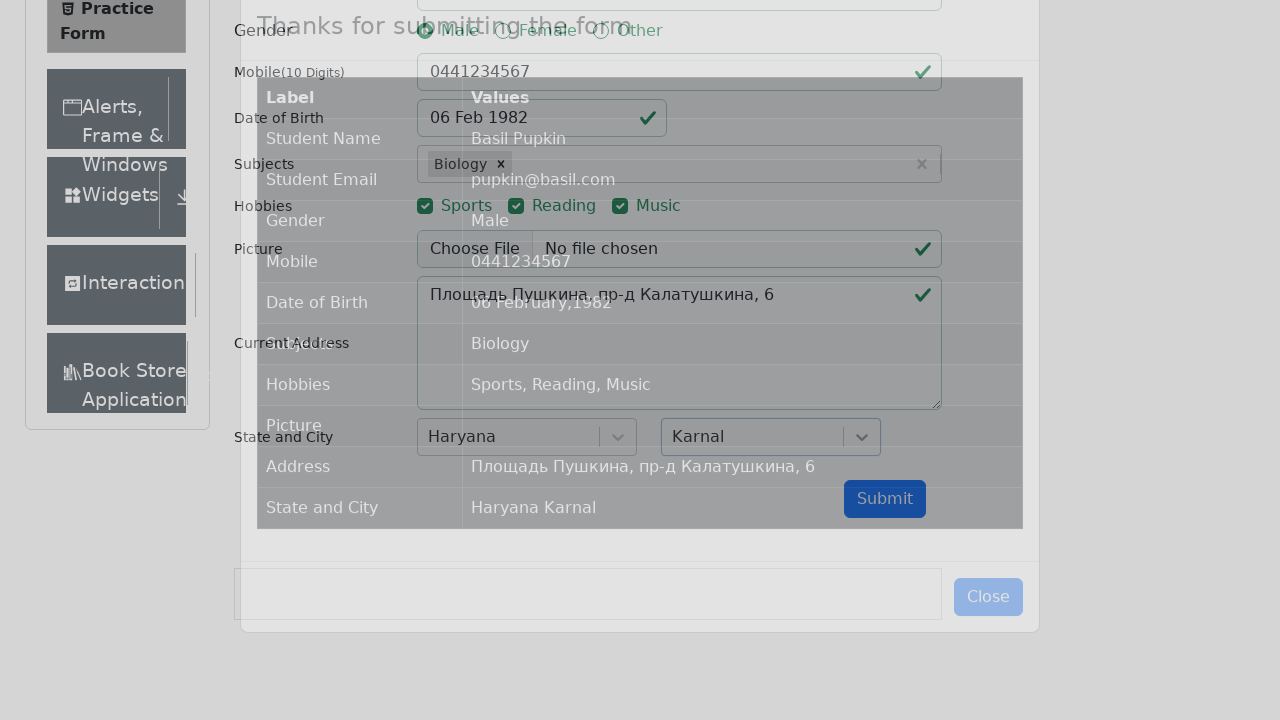

Modal with form submission results became visible
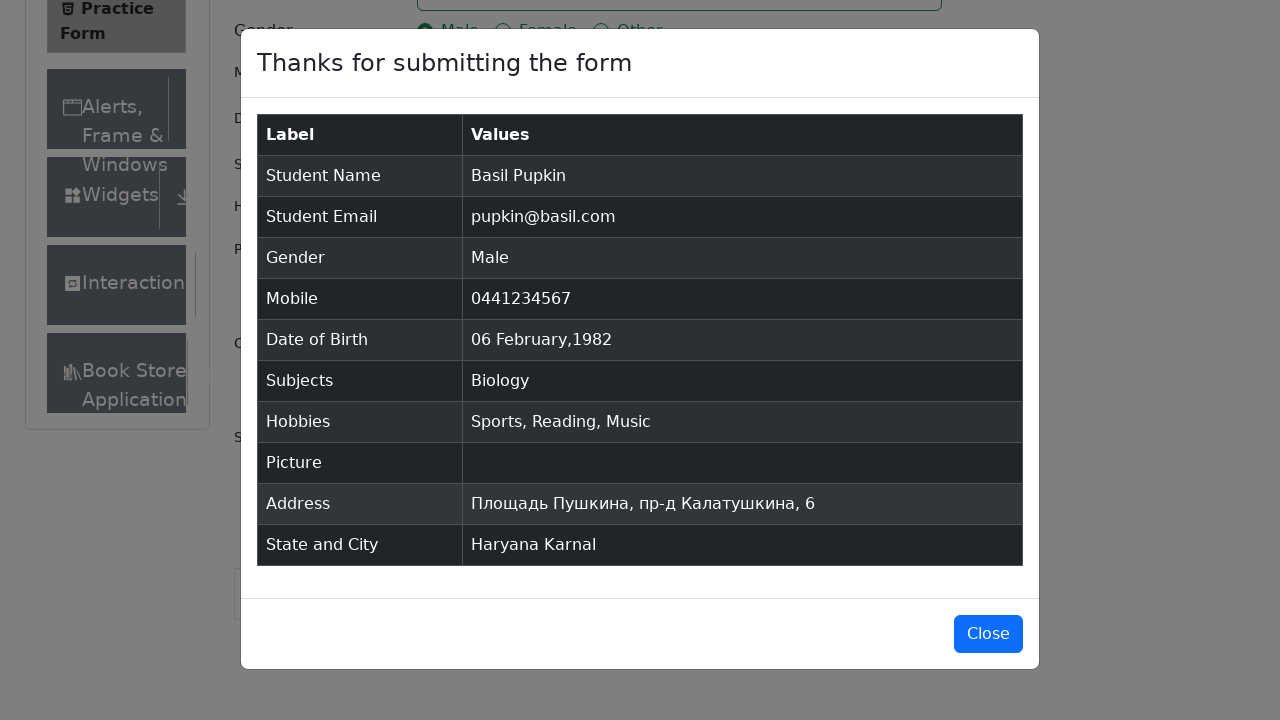

Results table with submitted data loaded successfully
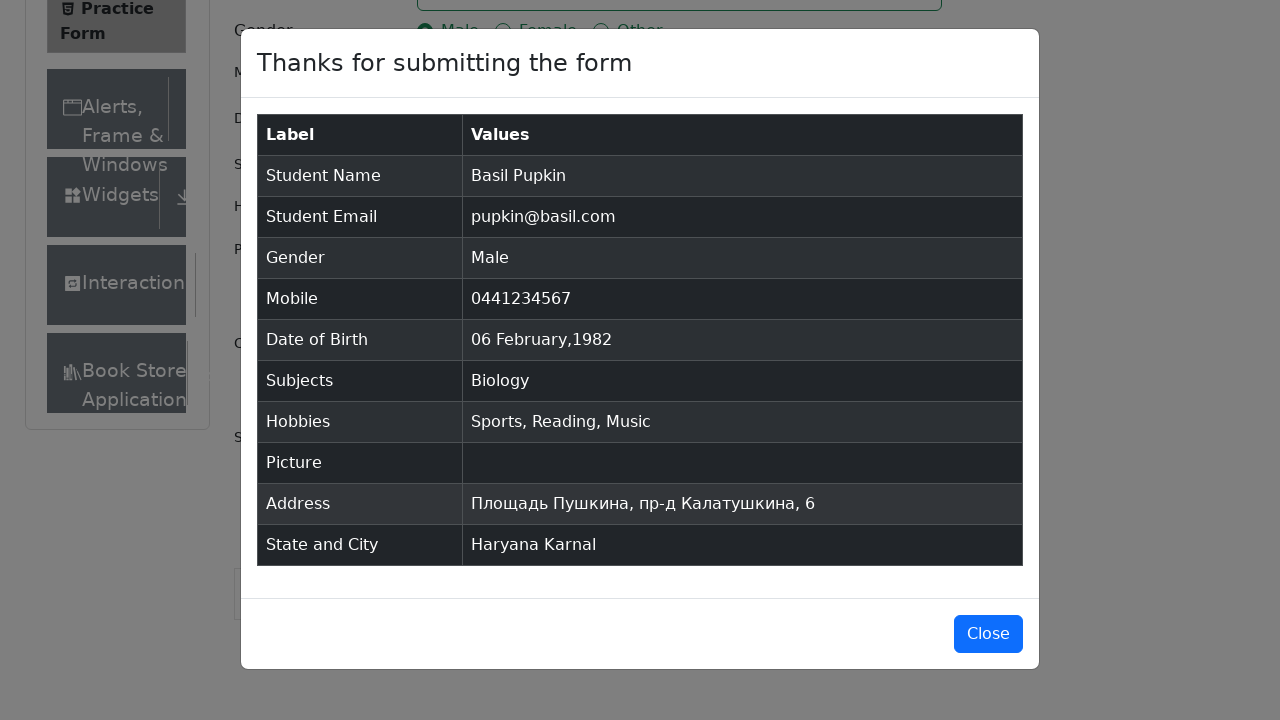

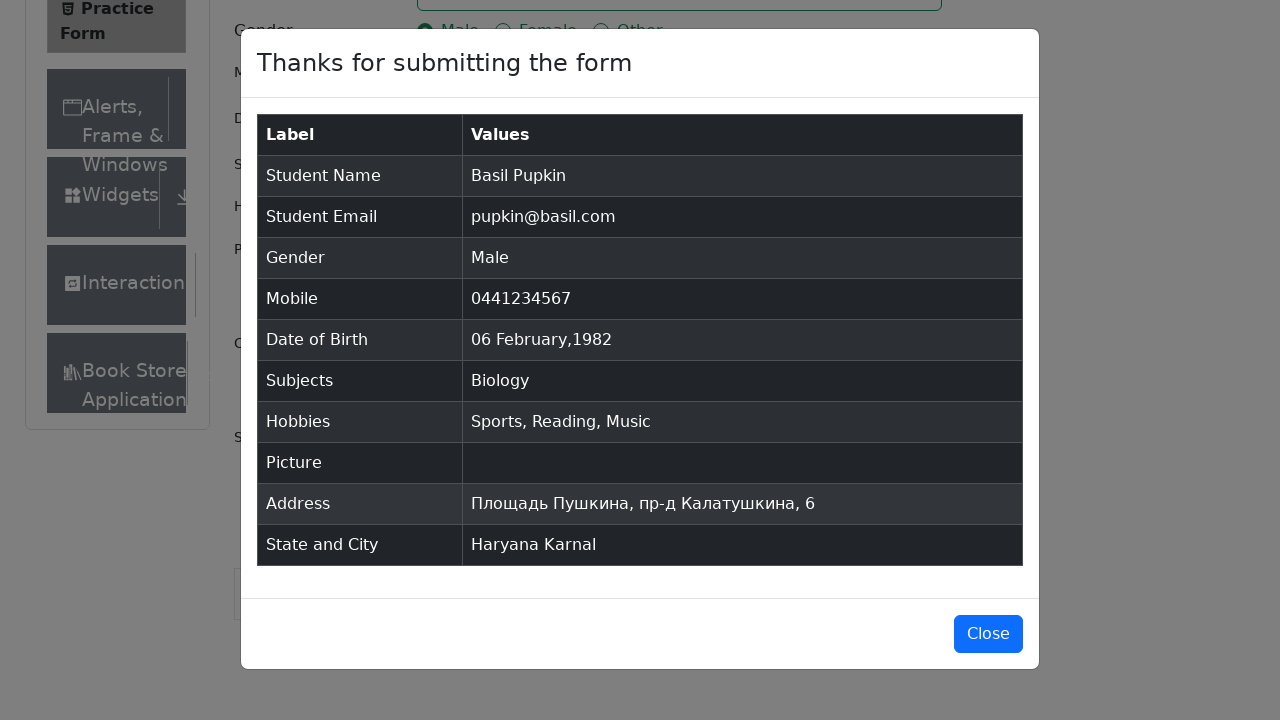